Tests subscription form validation by filling out all required fields except the Name field, then verifying that clicking the advance button displays a required field error message.

Starting URL: https://developer.grupoa.education/subscription/

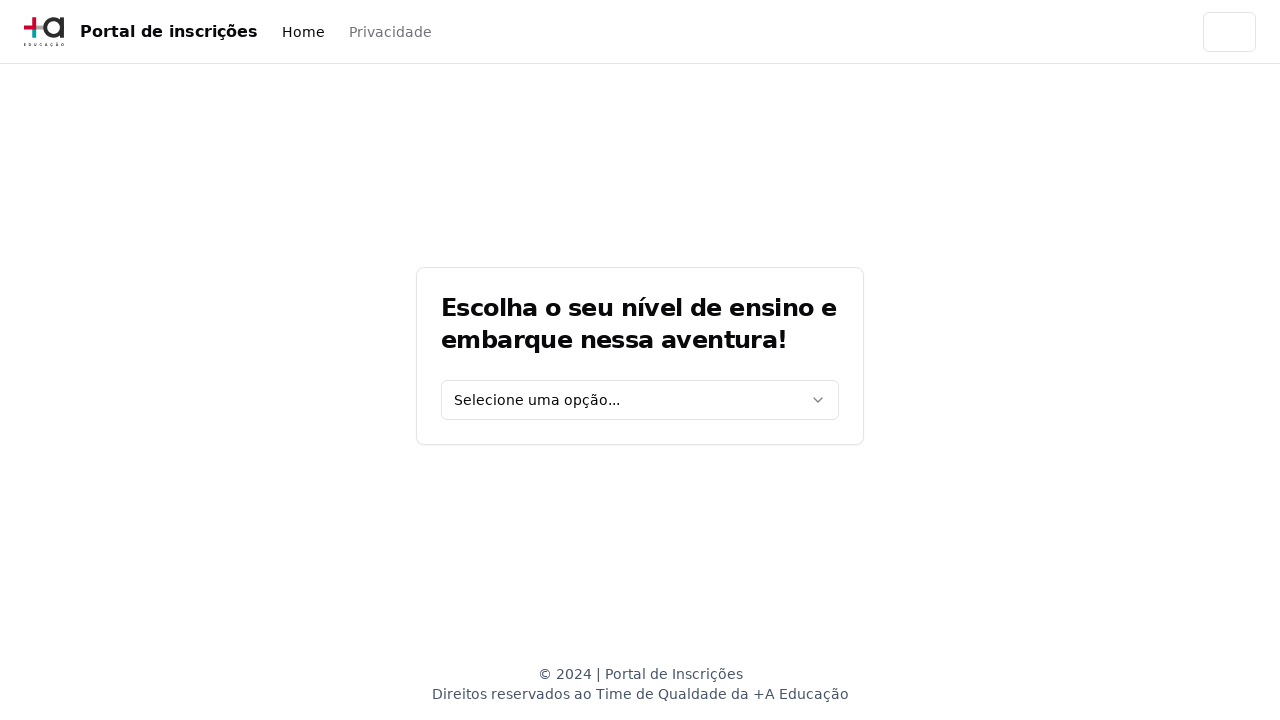

Clicked on education level dropdown at (640, 400) on [data-testid='education-level-select']
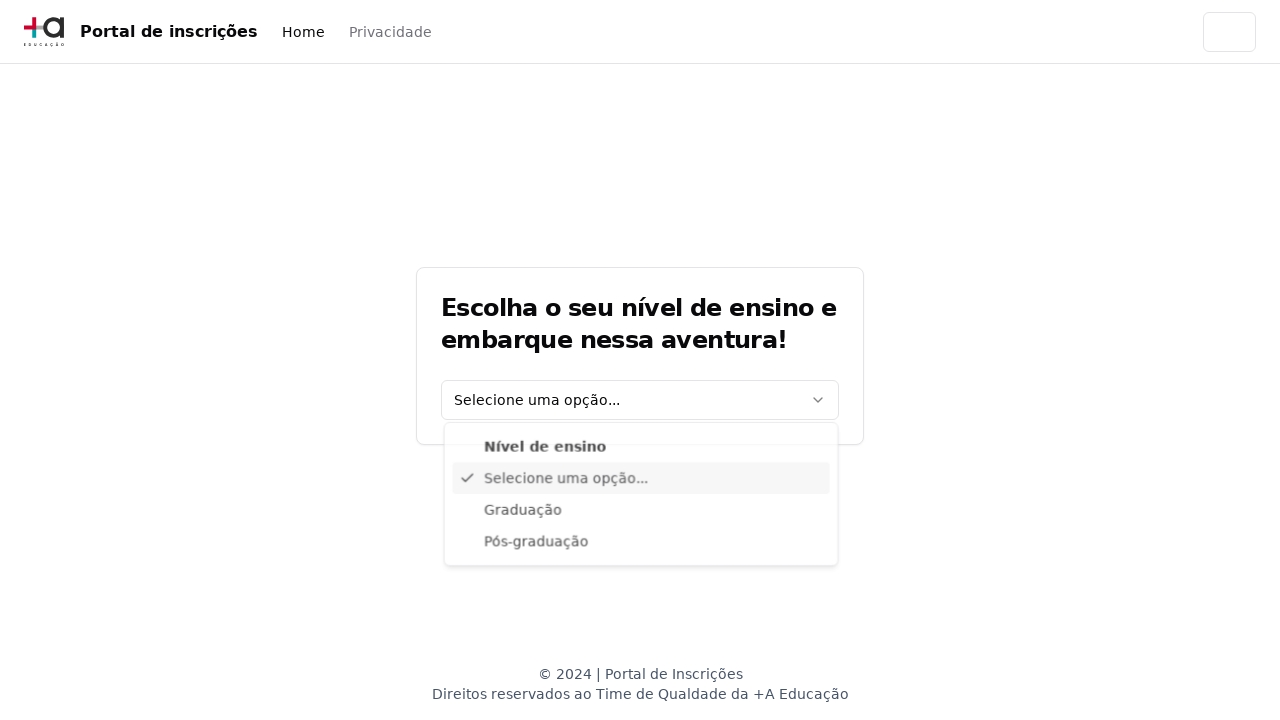

Selected 'Graduação' option from education level dropdown at (641, 513) on xpath=//div[@data-radix-vue-collection-item][contains(., 'Graduação')]
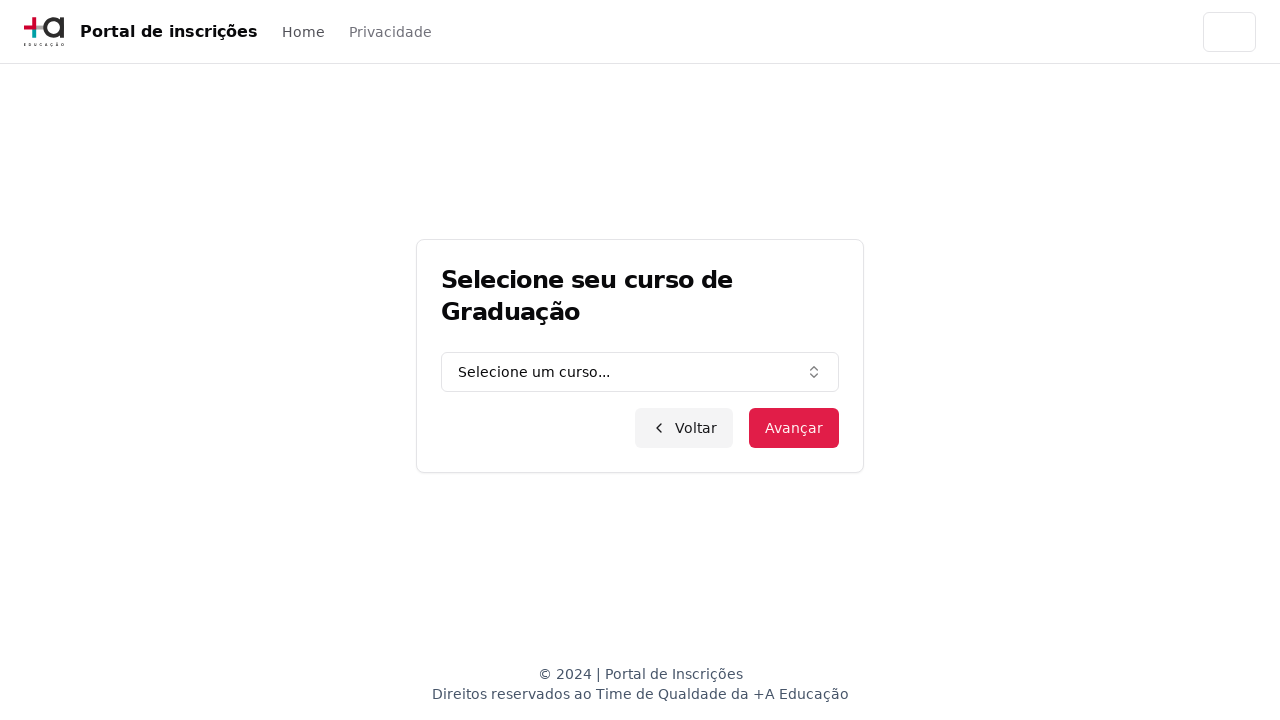

Clicked on graduation course combo at (640, 372) on [data-testid='graduation-combo']
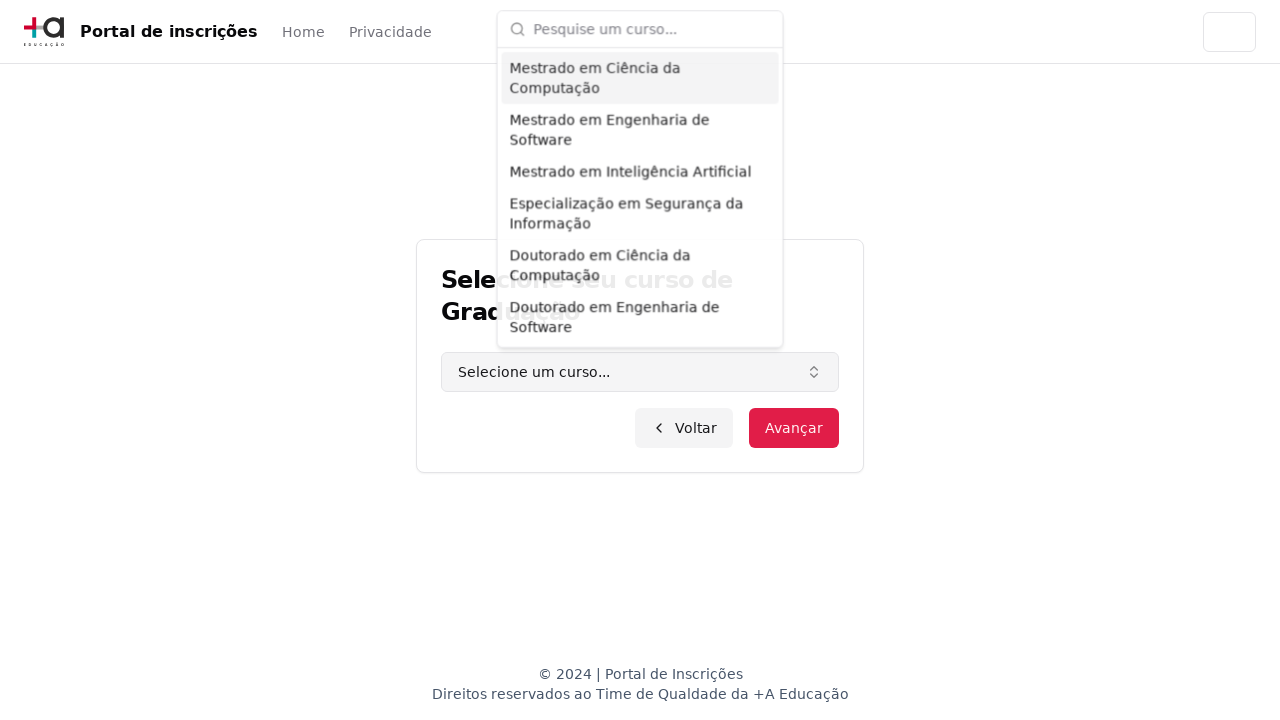

Clicked on course input field at (652, 28) on input.h-9
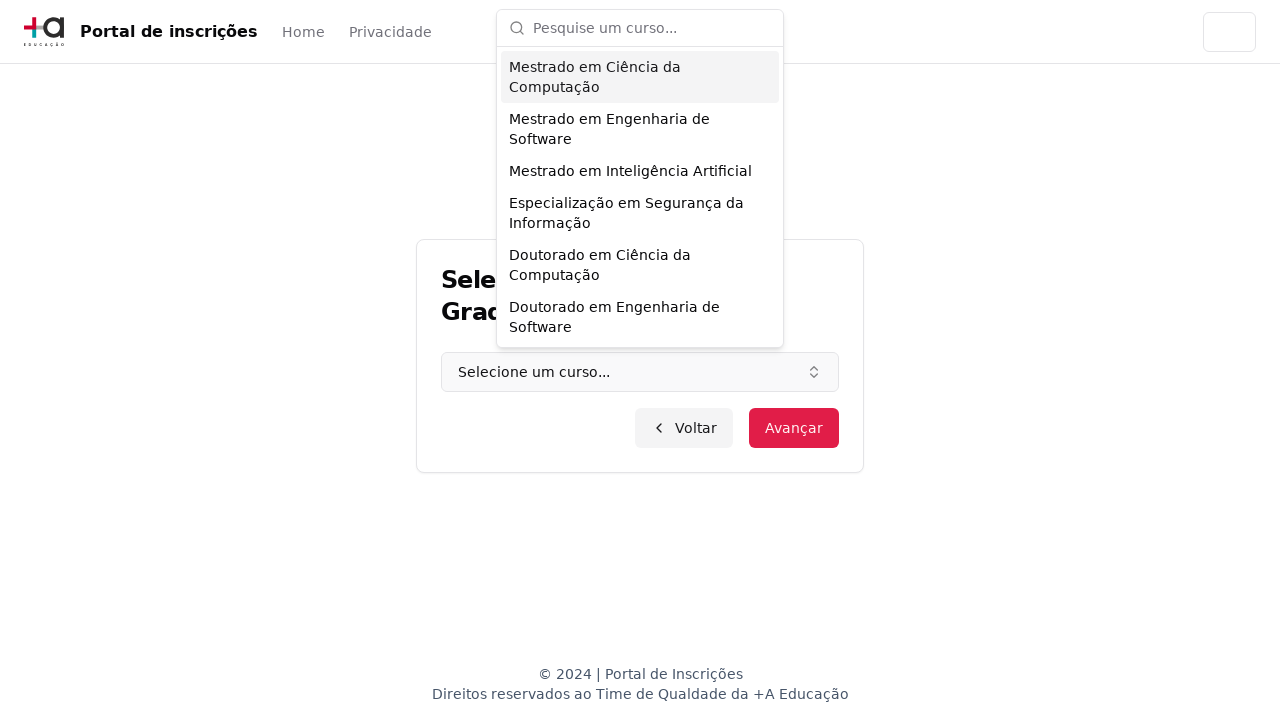

Filled course input with 'Engenharia de Software' on input.h-9
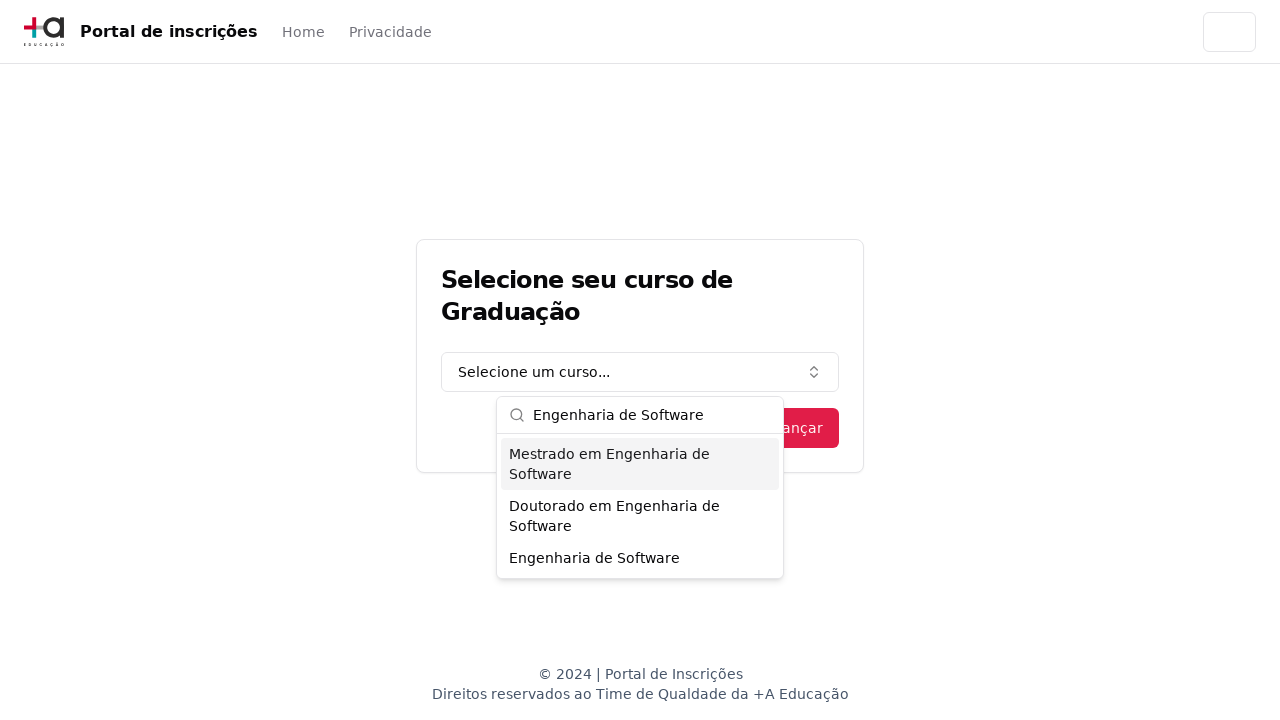

Pressed Enter to confirm course selection on input.h-9
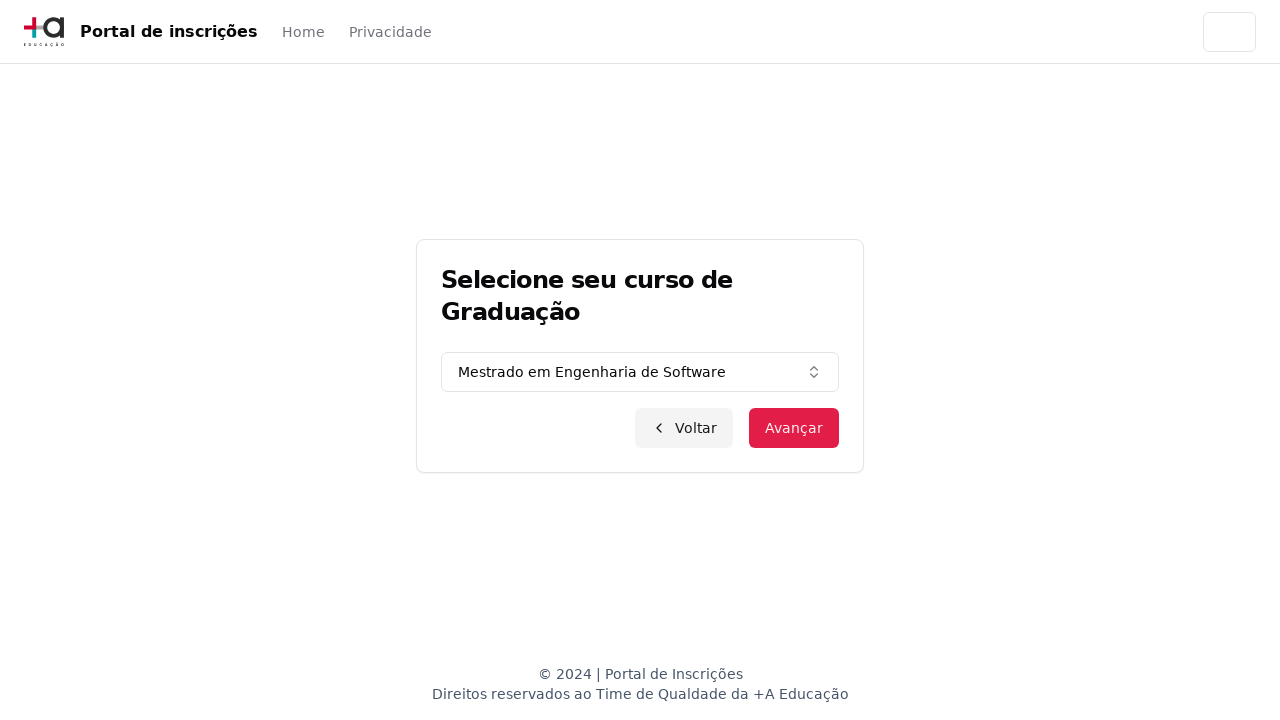

Clicked advance button to proceed to registration form at (794, 428) on button.inline-flex.items-center.justify-center.bg-primary
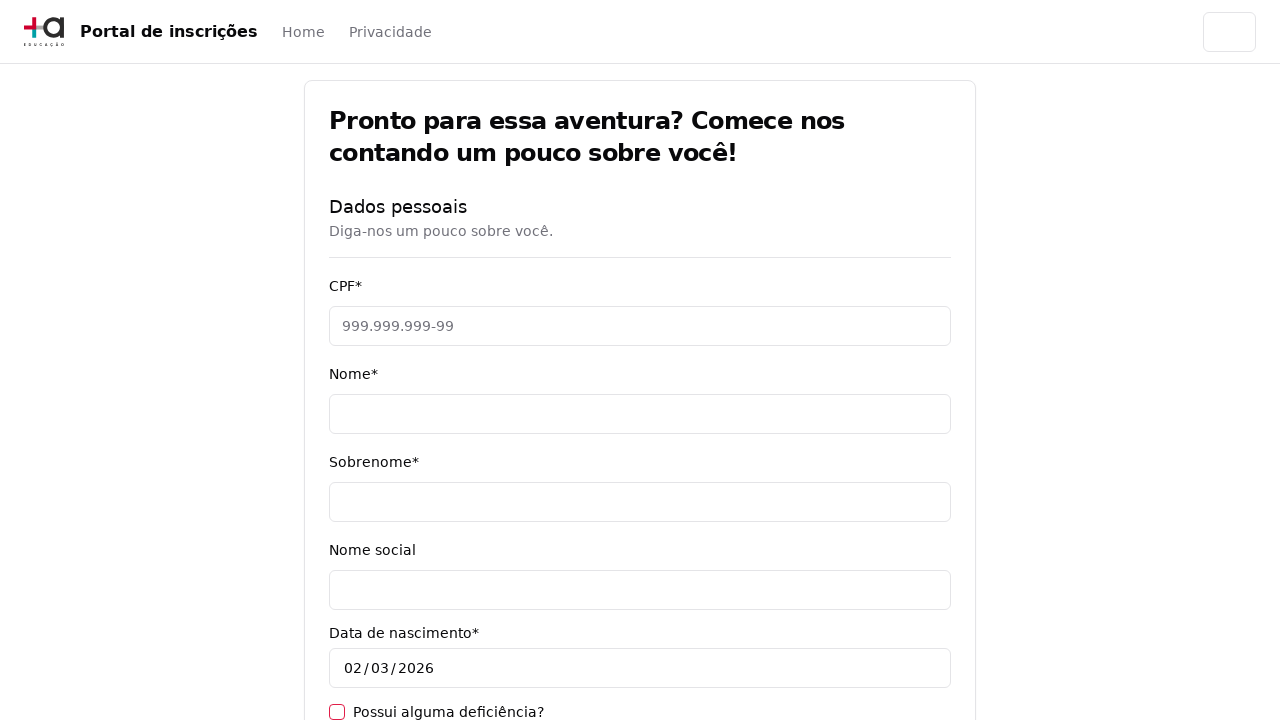

Filled CPF field with '11495607623' on [data-testid='cpf-input']
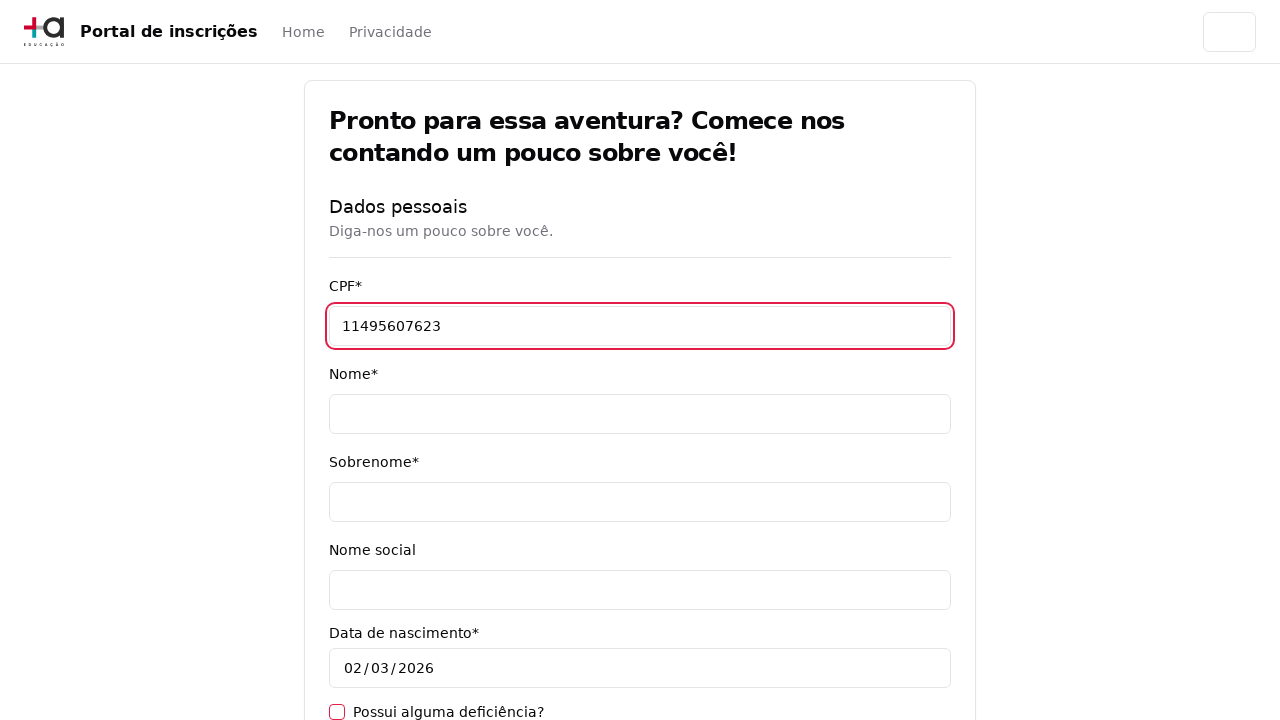

Left Name field empty (required field intentionally blank) on [data-testid='name-input']
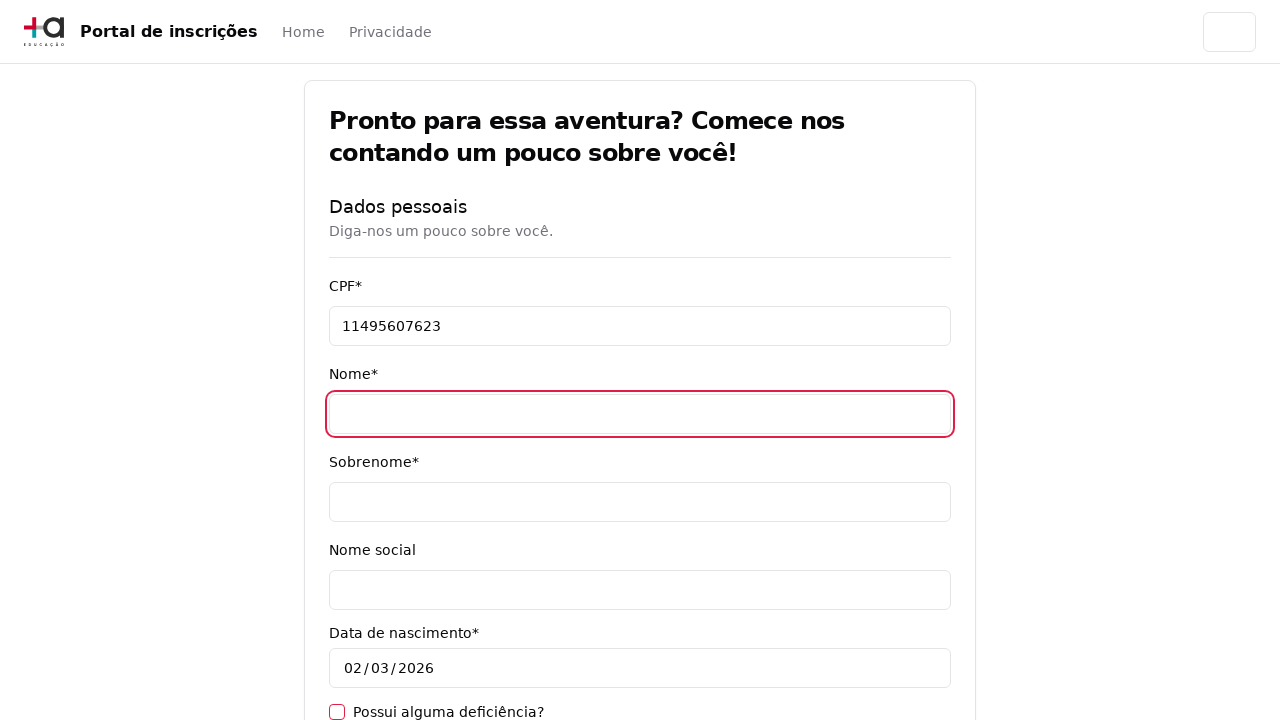

Filled Surname field with 'Martins' on [data-testid='surname-input']
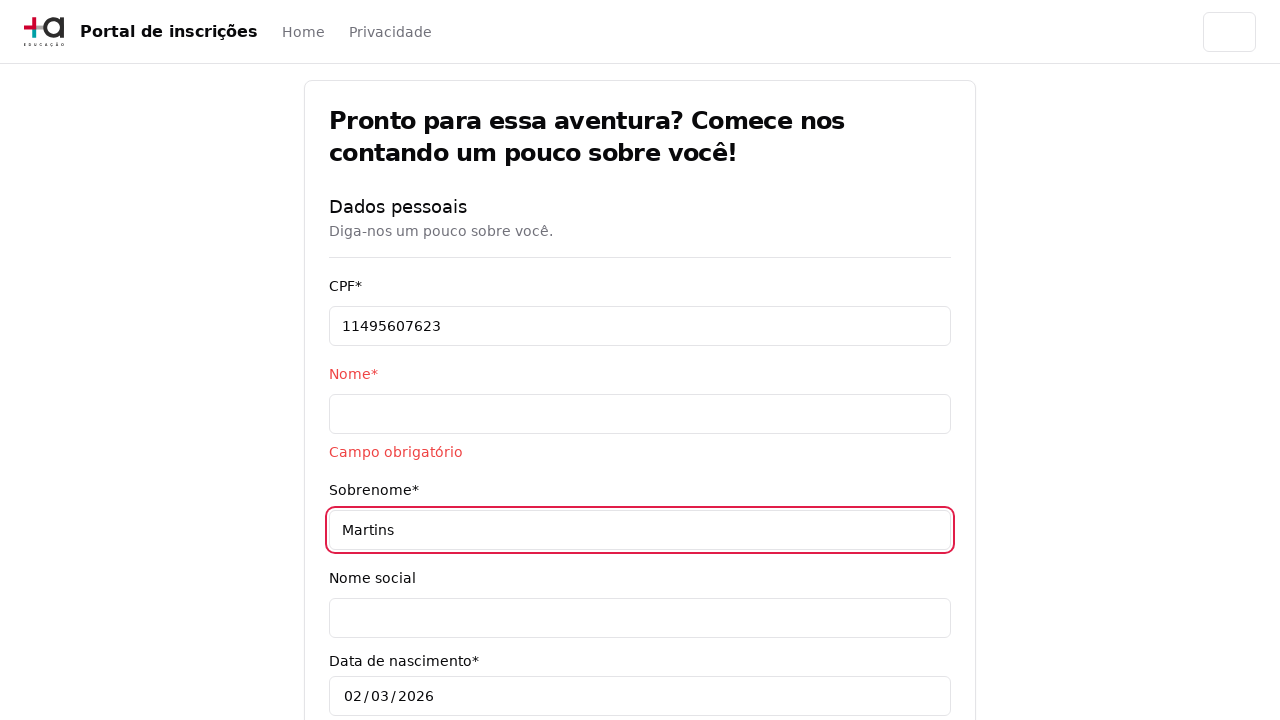

Filled Email field with 'jessicamartins@teste.com.br' on [data-testid='email-input']
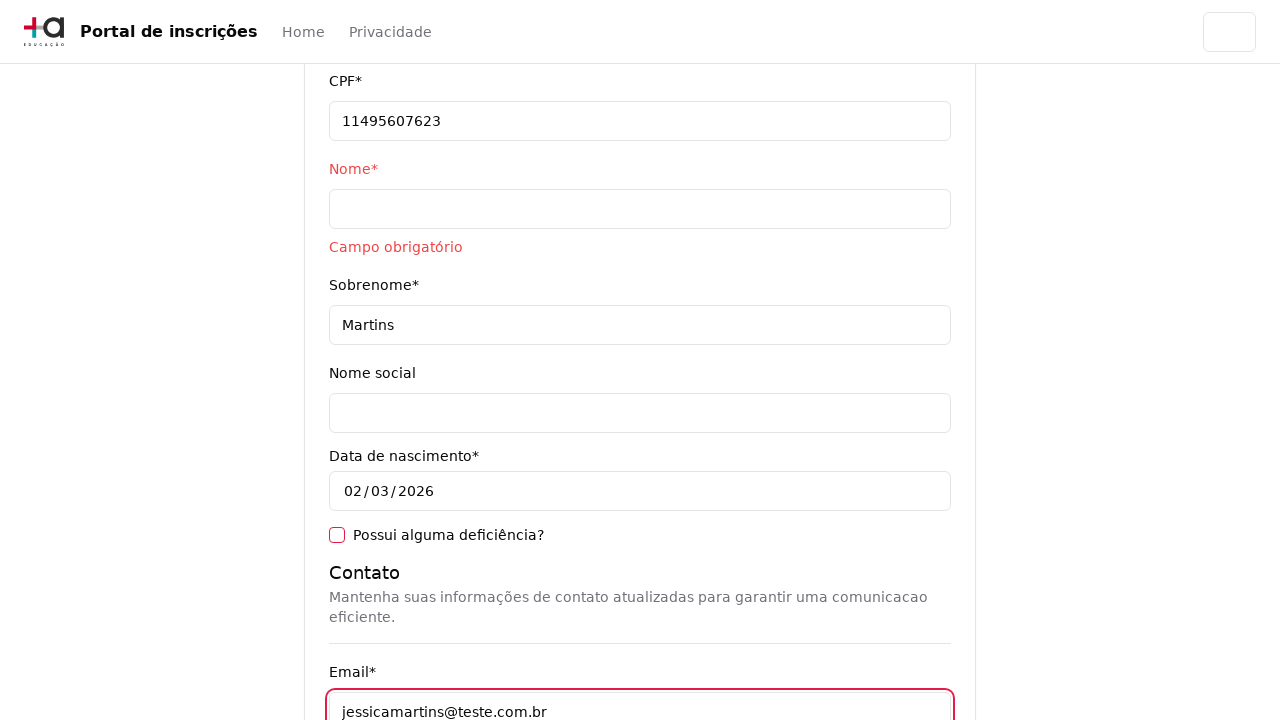

Filled Cellphone field with '31975000000' on [data-testid='cellphone-input']
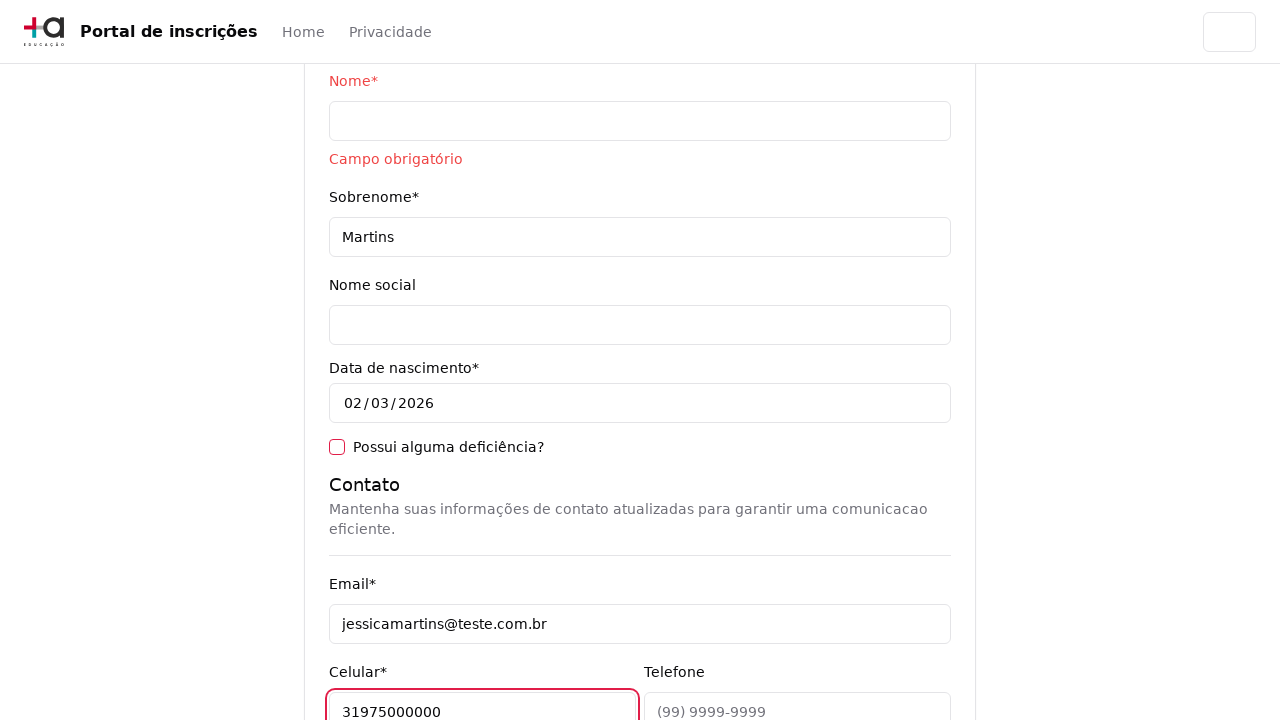

Filled Phone field with '3132320032' on [data-testid='phone-input']
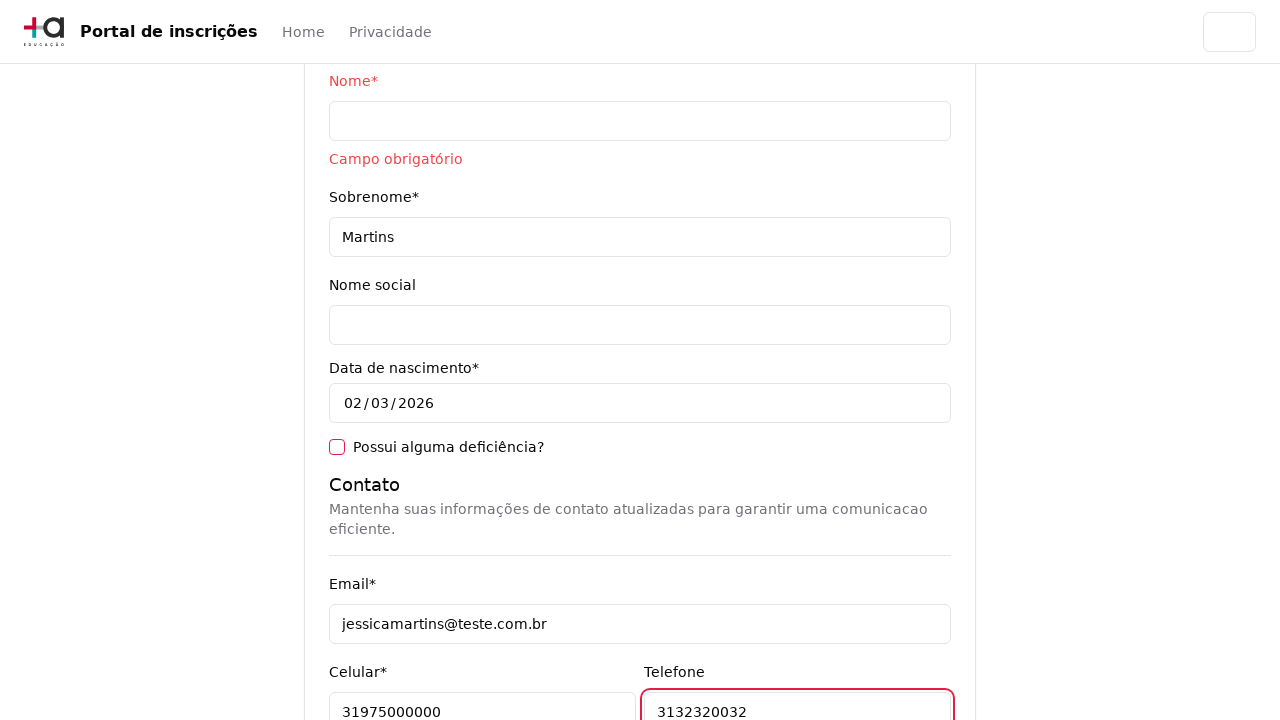

Filled CEP (postal code) field with '30330000' on [data-testid='cep-input']
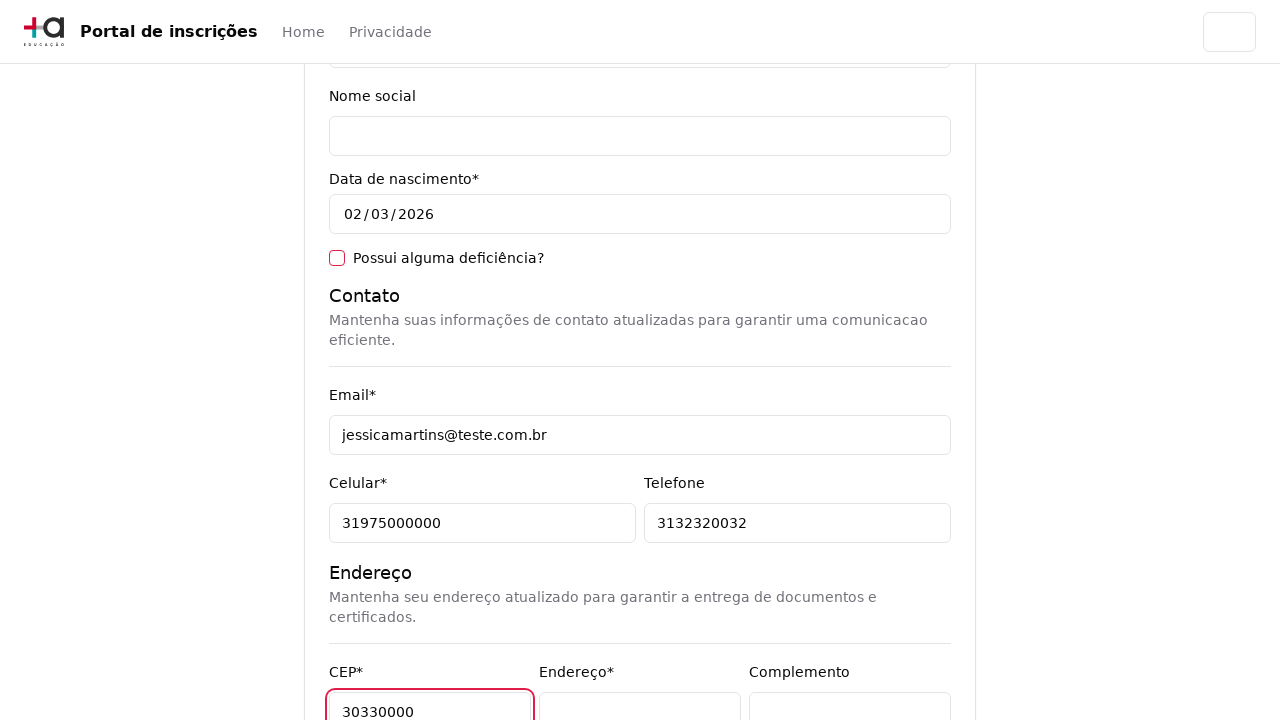

Filled Address field with 'Rua A' on [data-testid='address-input']
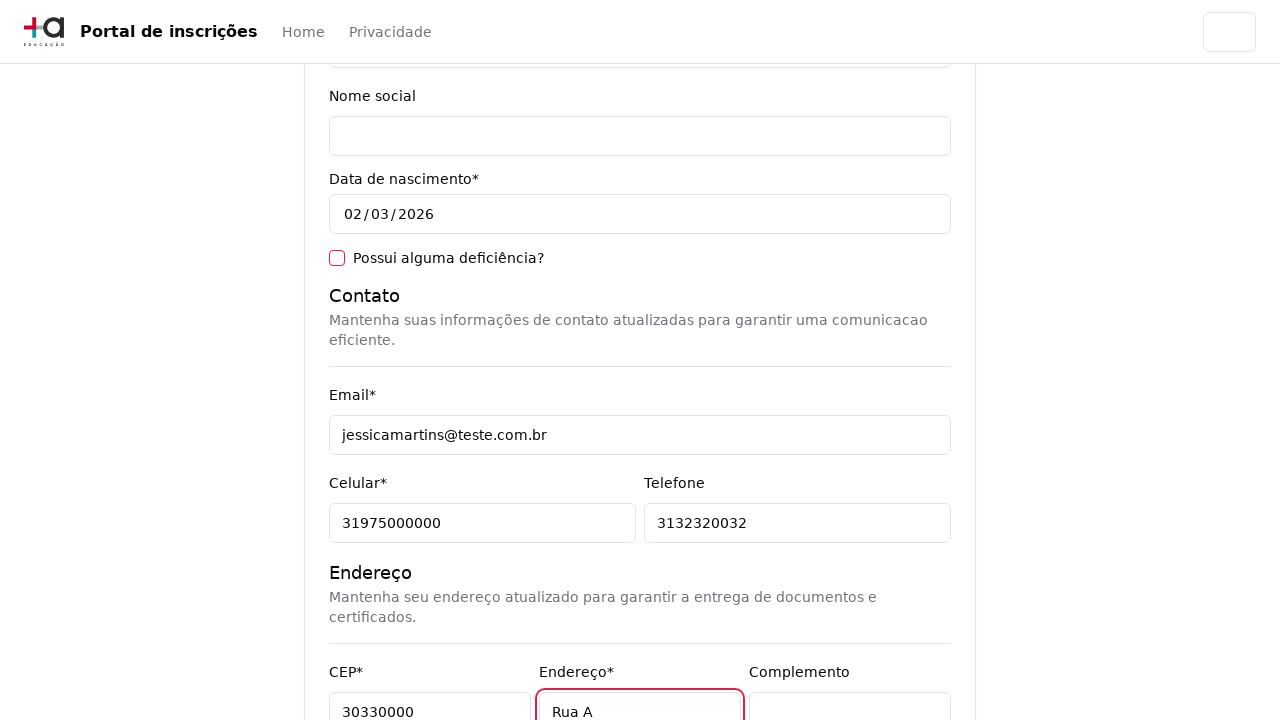

Filled Neighborhood field with 'São Pedro' on [data-testid='neighborhood-input']
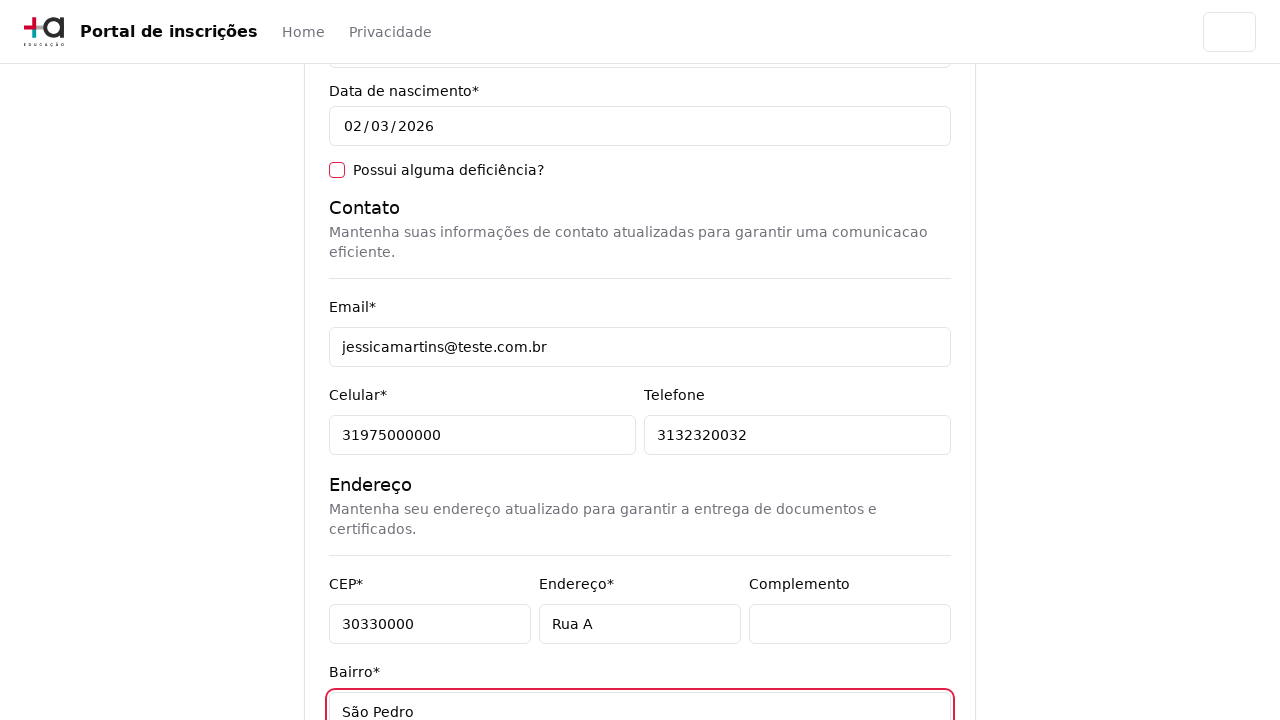

Filled City field with 'Belo Horizonte' on [data-testid='city-input']
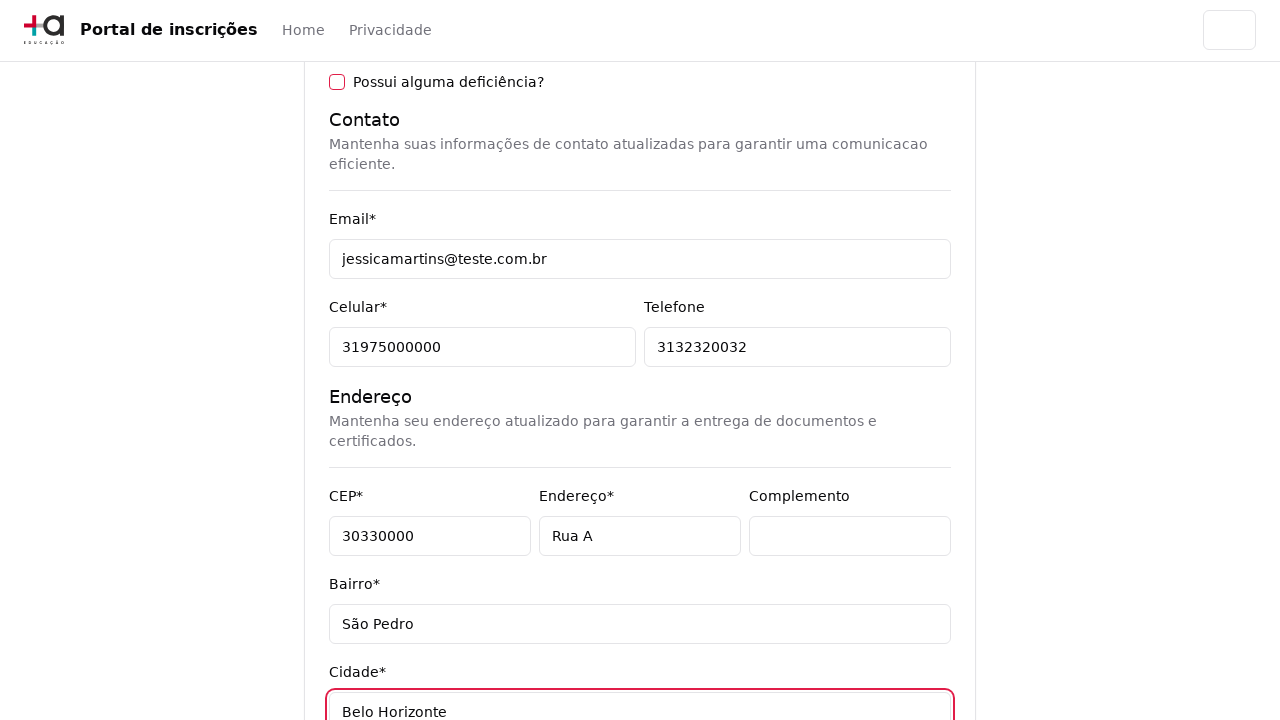

Filled State field with 'Belo Horizonte' on [data-testid='state-input']
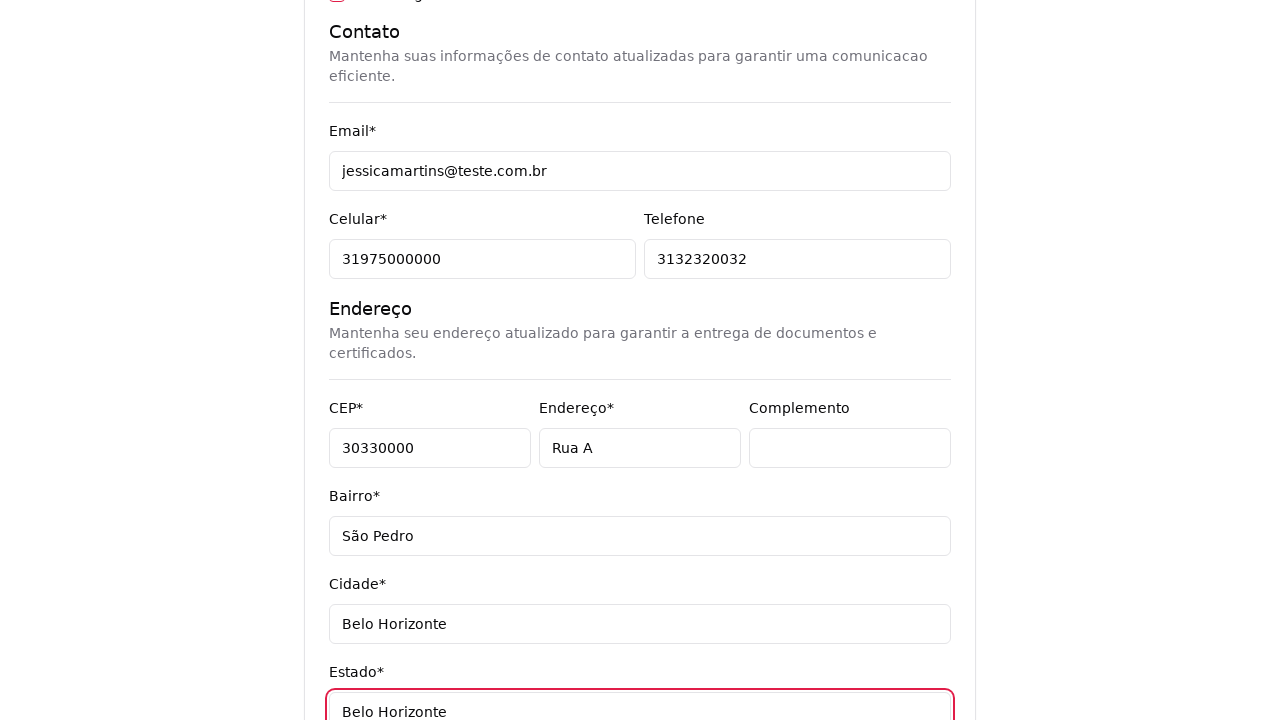

Filled Country field with 'Brasil' on [data-testid='country-input']
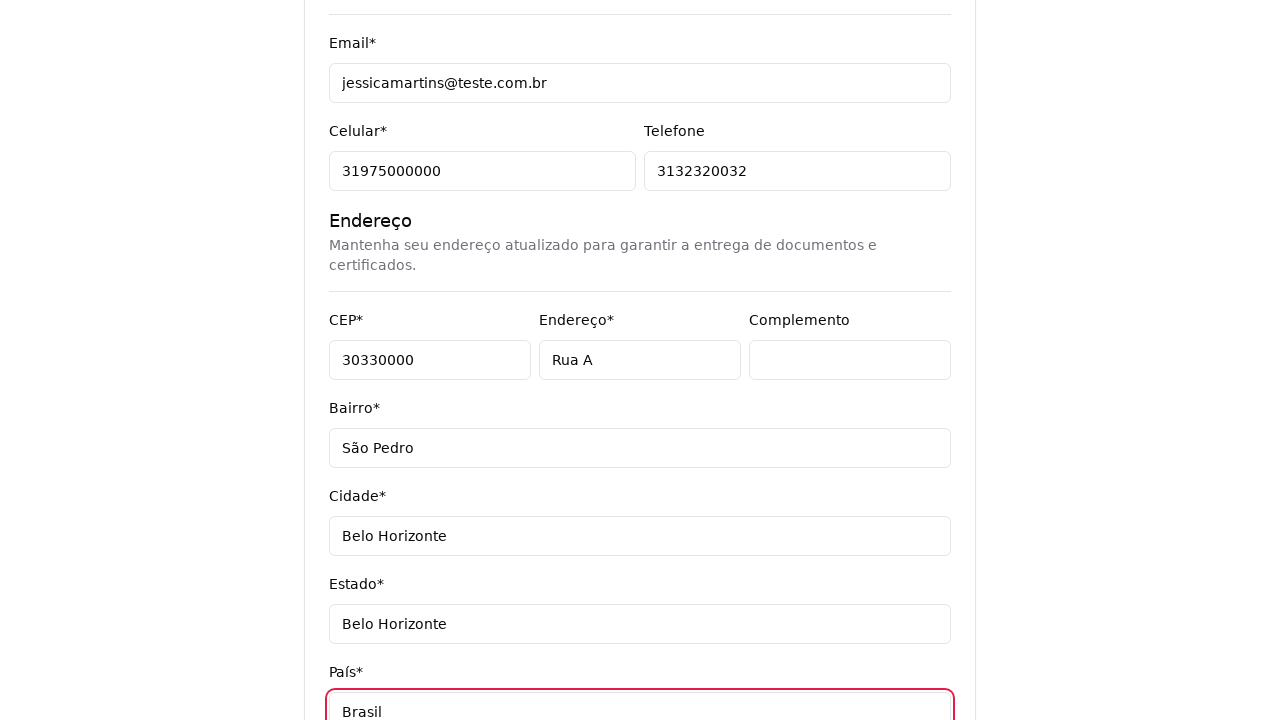

Clicked advance button to submit form with missing Name field at (906, 587) on [data-testid='next-button']
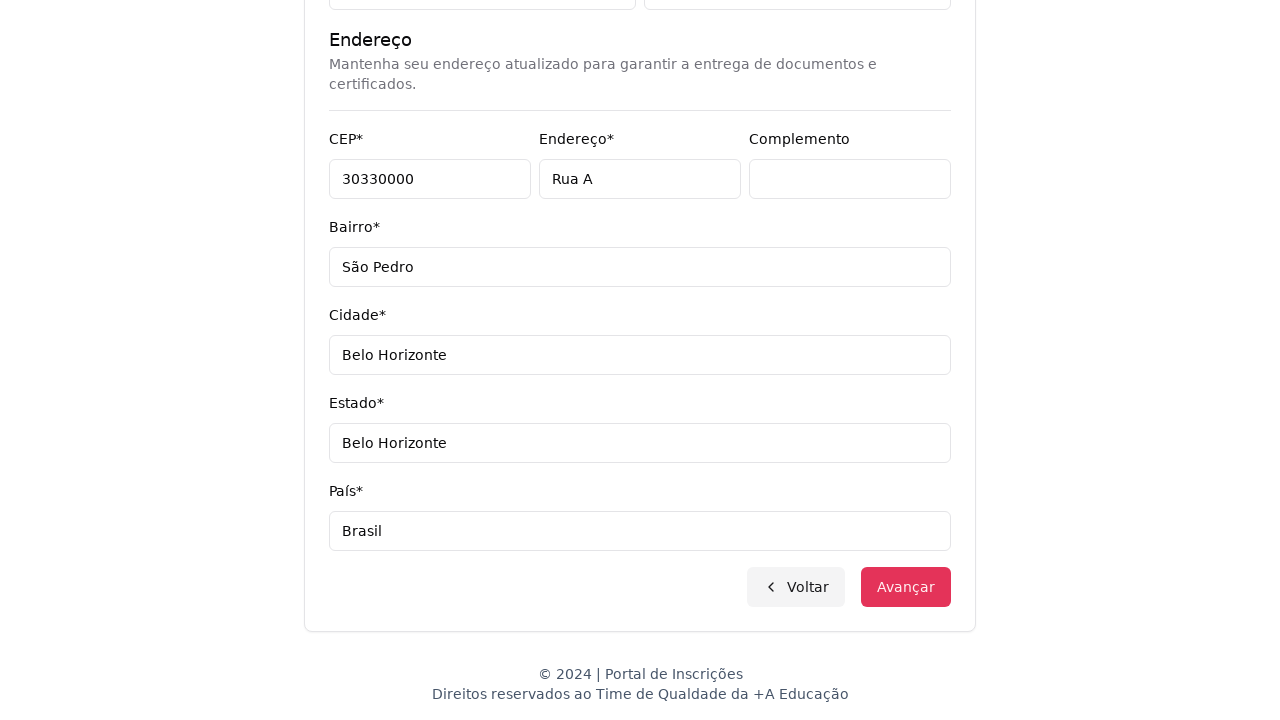

Required field error message 'Campo obrigatório' appeared as expected
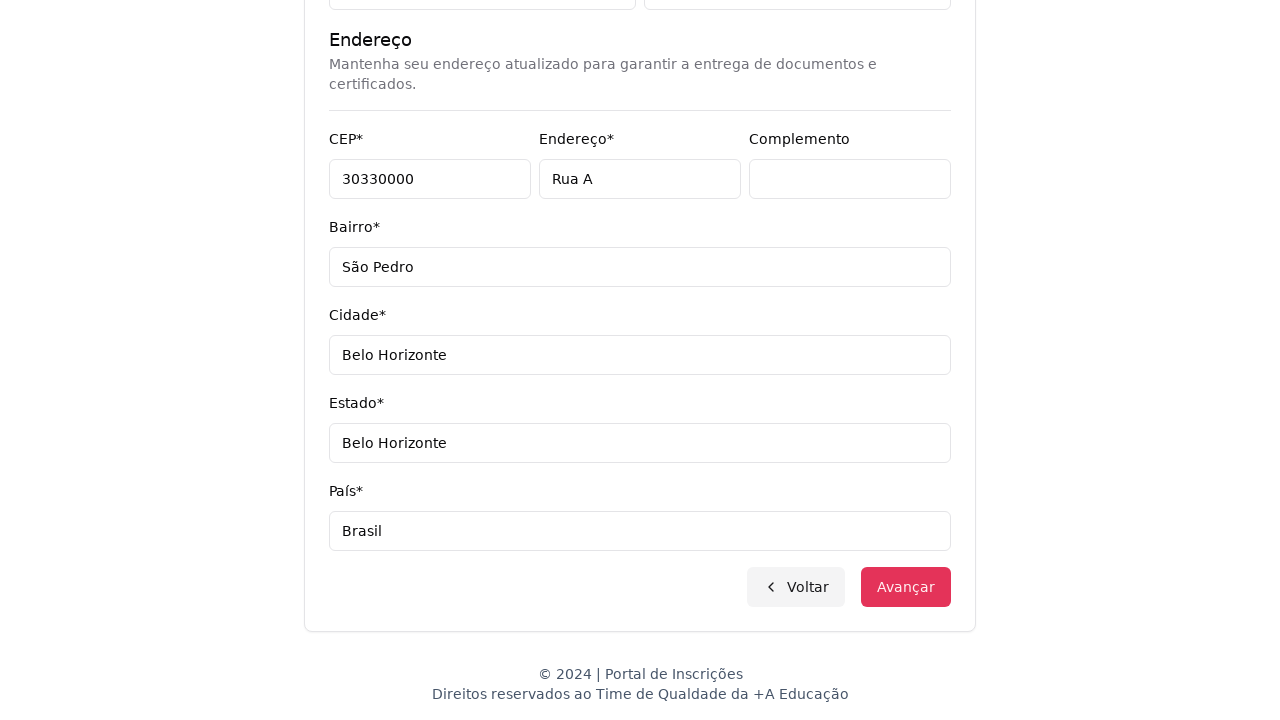

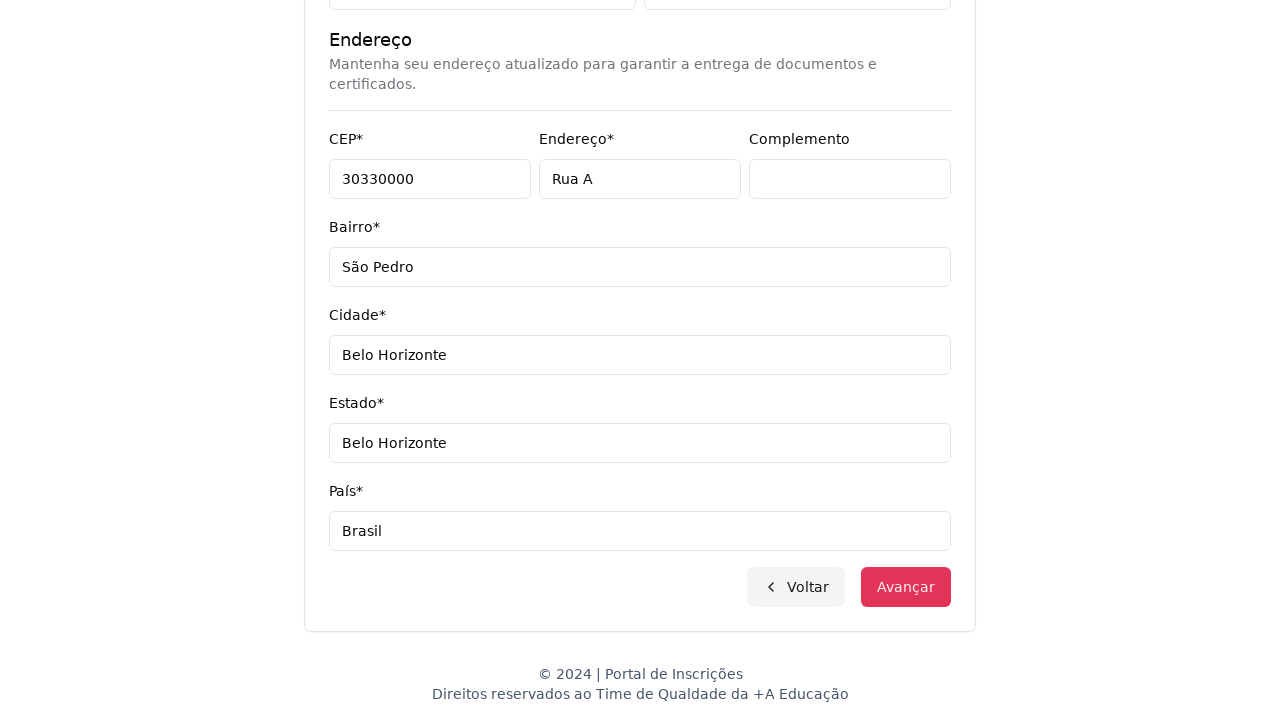